Tests the search functionality on Python.org website by searching for "BeautifulSoup" and submitting the search

Starting URL: http://www.python.org

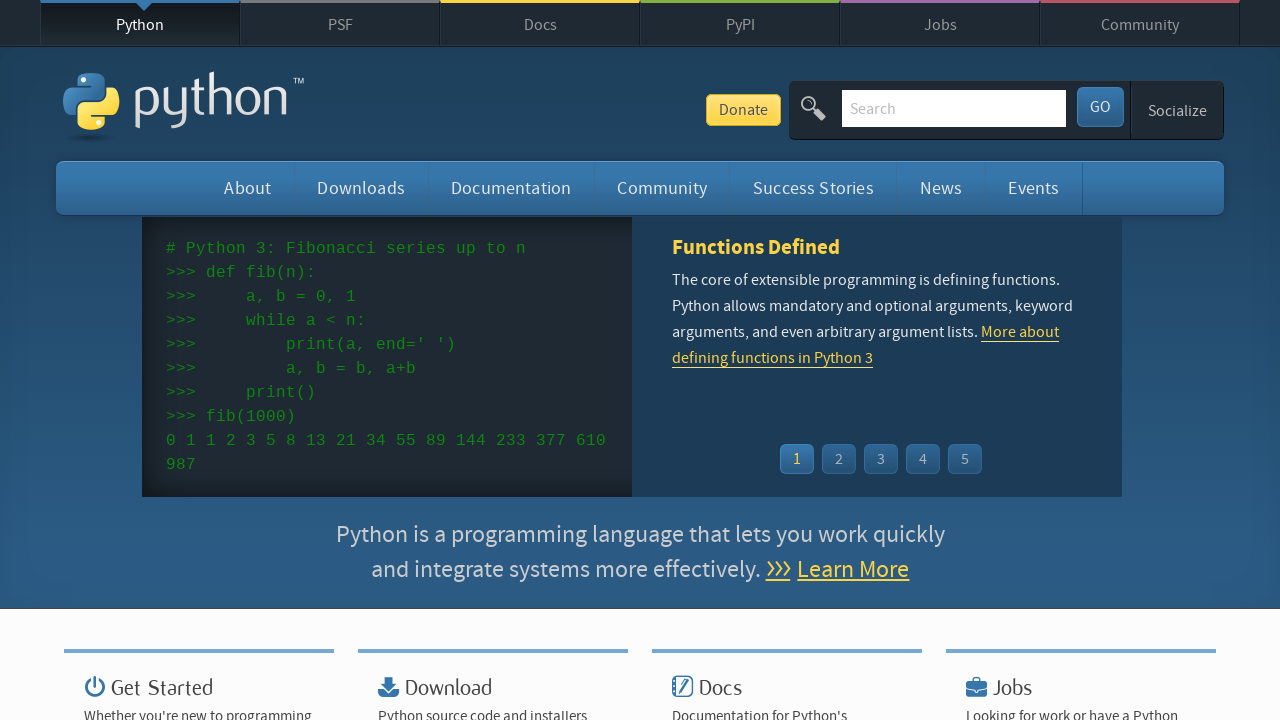

Filled search field with 'BeautifulSoup' on input#id-search-field
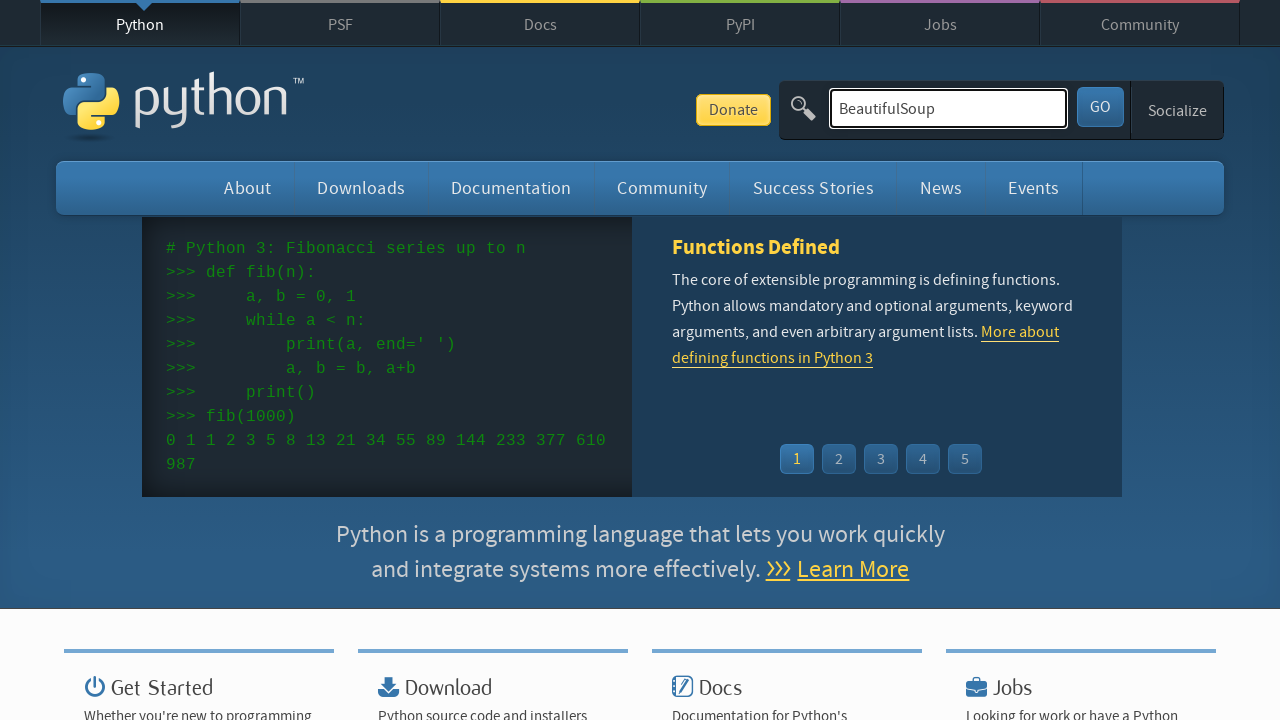

Submitted search by pressing Enter on input#id-search-field
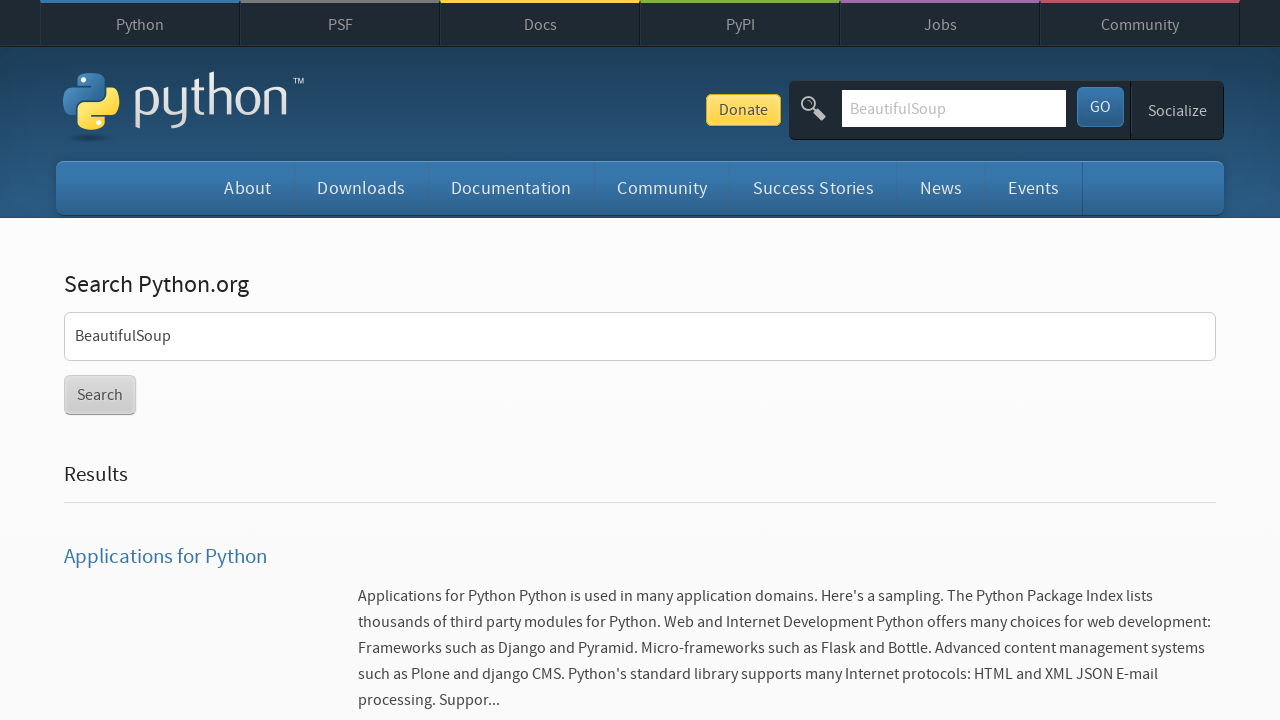

Waited 3 seconds for search results to load
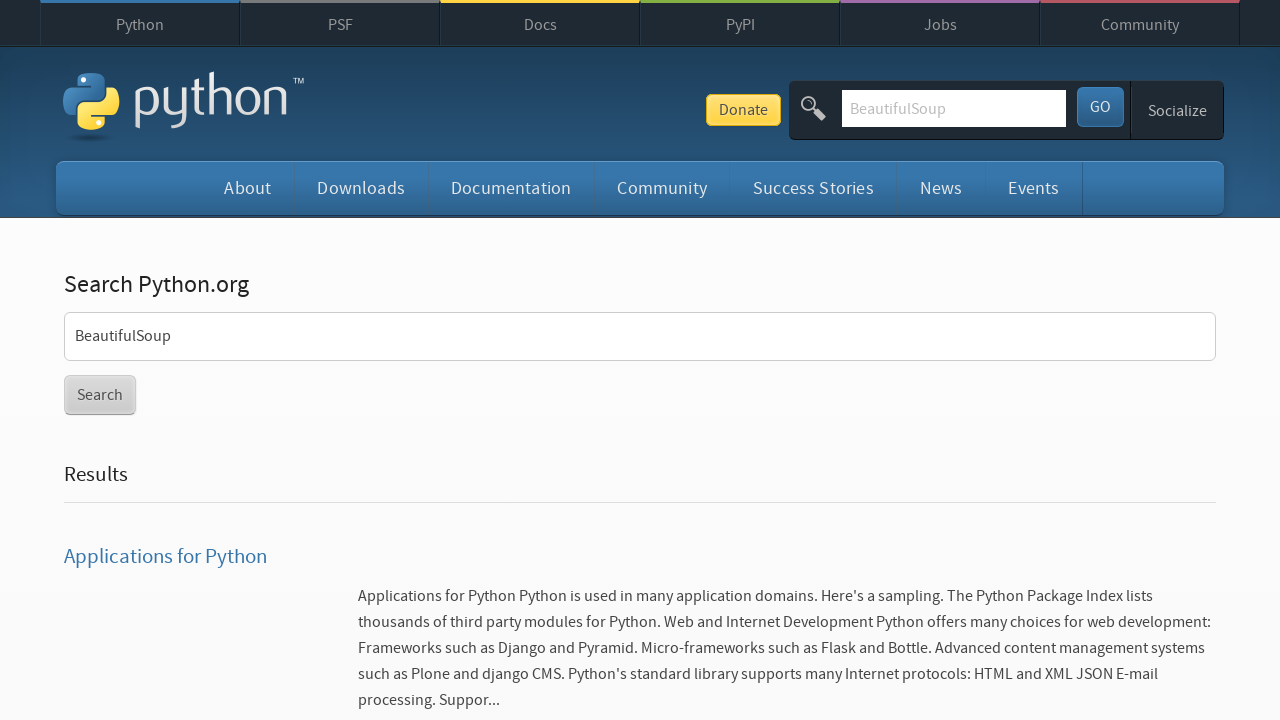

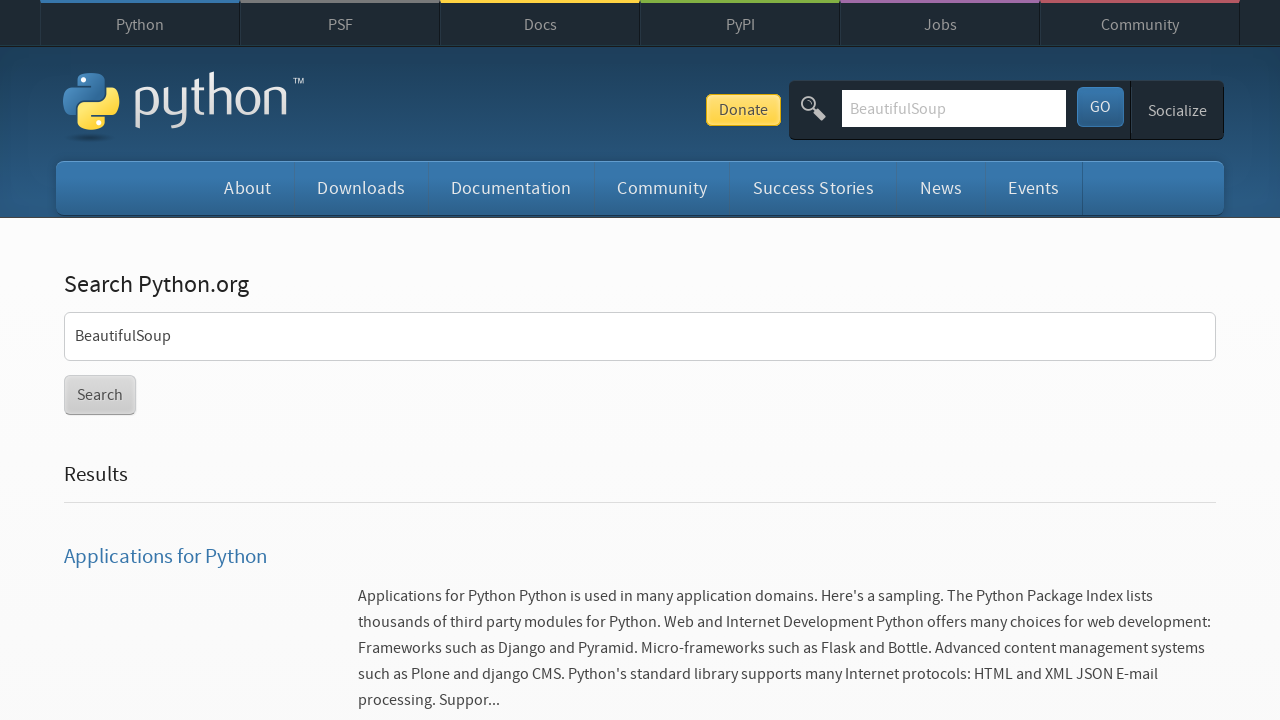